Tests that edits are saved when the input loses focus (blur event)

Starting URL: https://demo.playwright.dev/todomvc

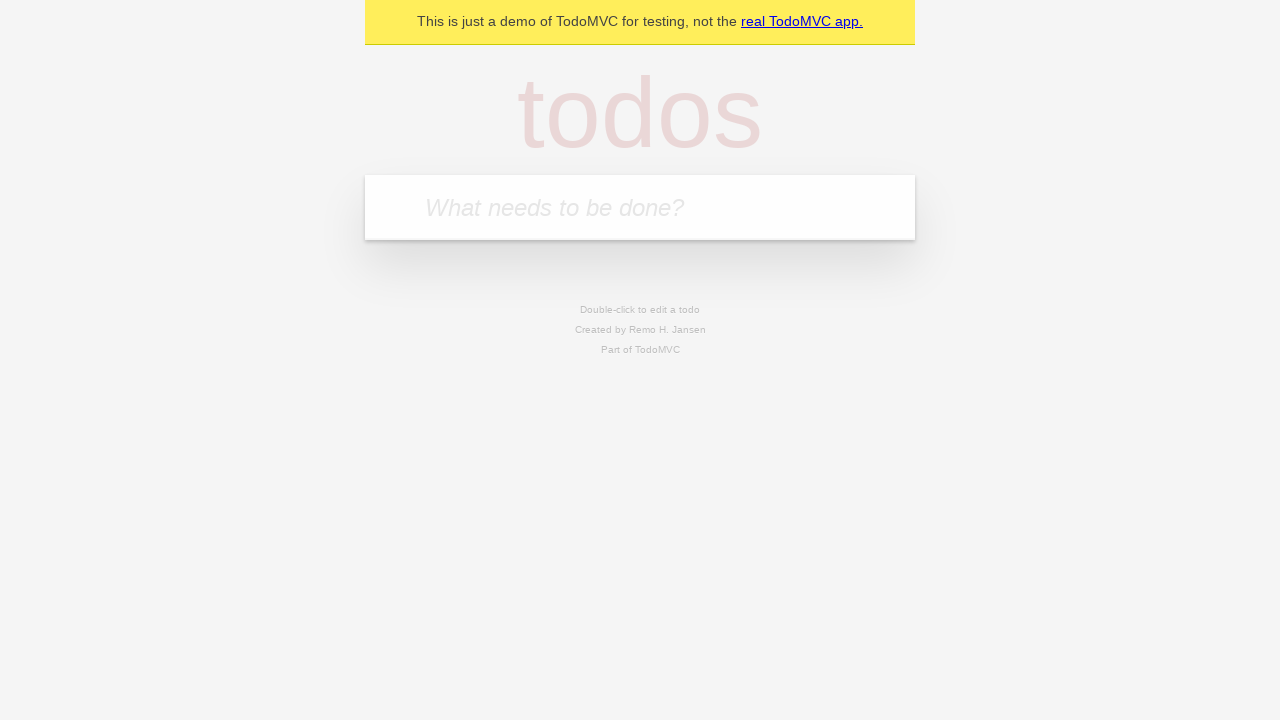

Filled first todo item with 'buy some cheese' on internal:attr=[placeholder="What needs to be done?"i]
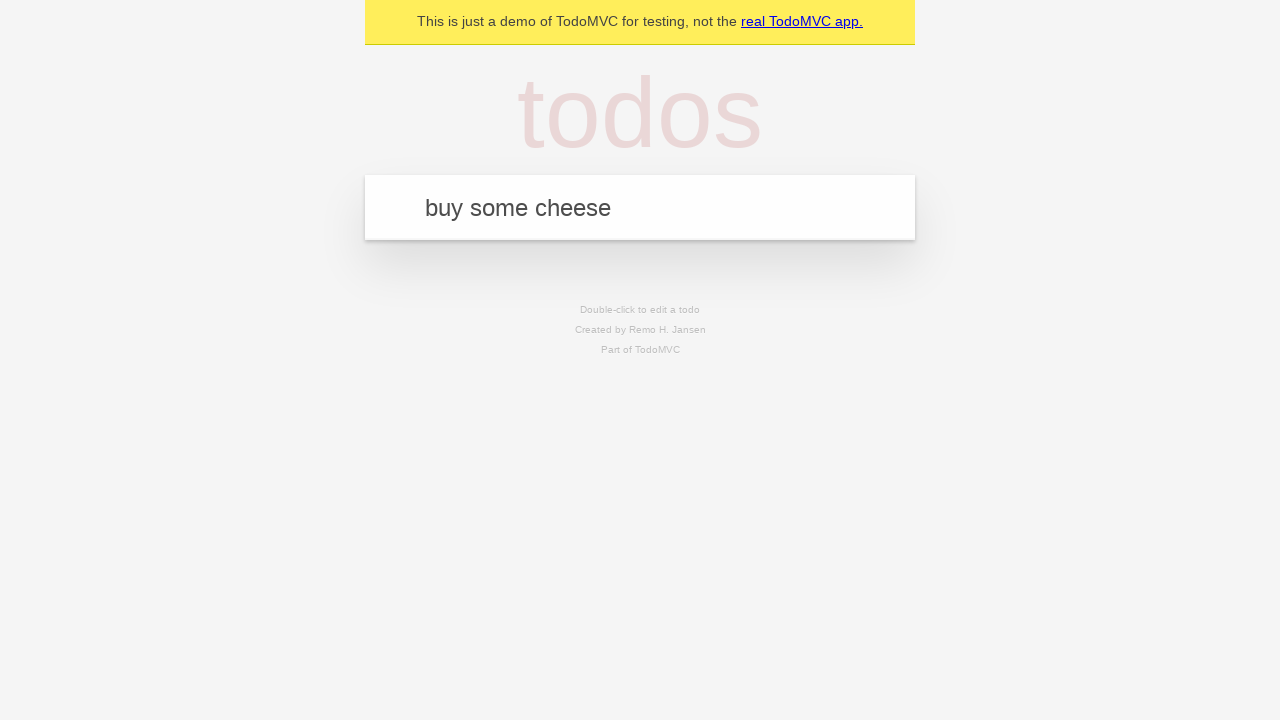

Pressed Enter to create first todo item on internal:attr=[placeholder="What needs to be done?"i]
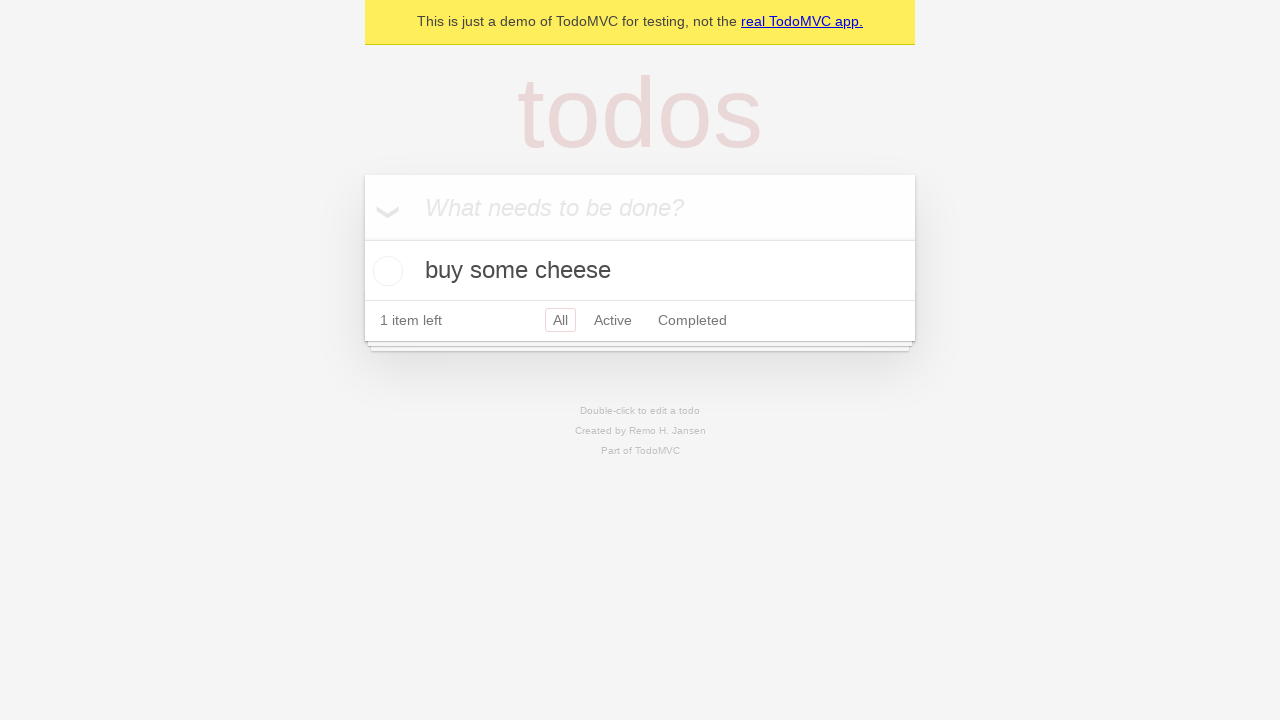

Filled second todo item with 'feed the cat' on internal:attr=[placeholder="What needs to be done?"i]
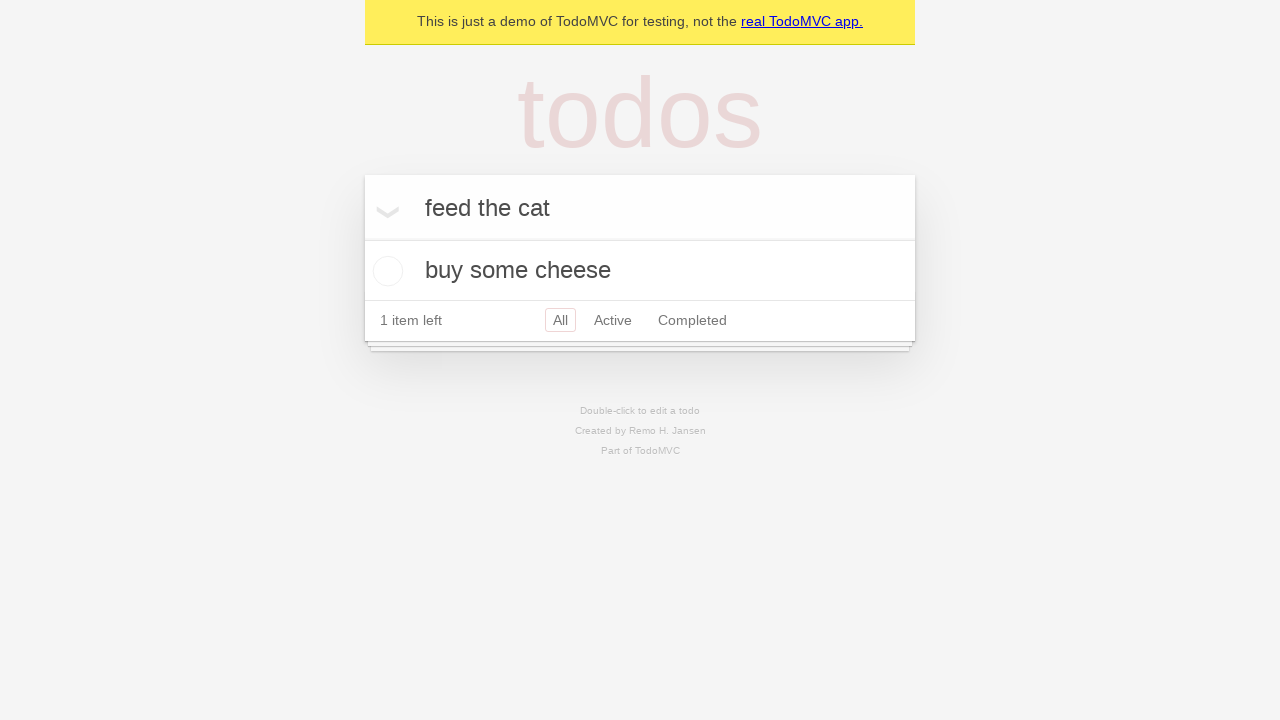

Pressed Enter to create second todo item on internal:attr=[placeholder="What needs to be done?"i]
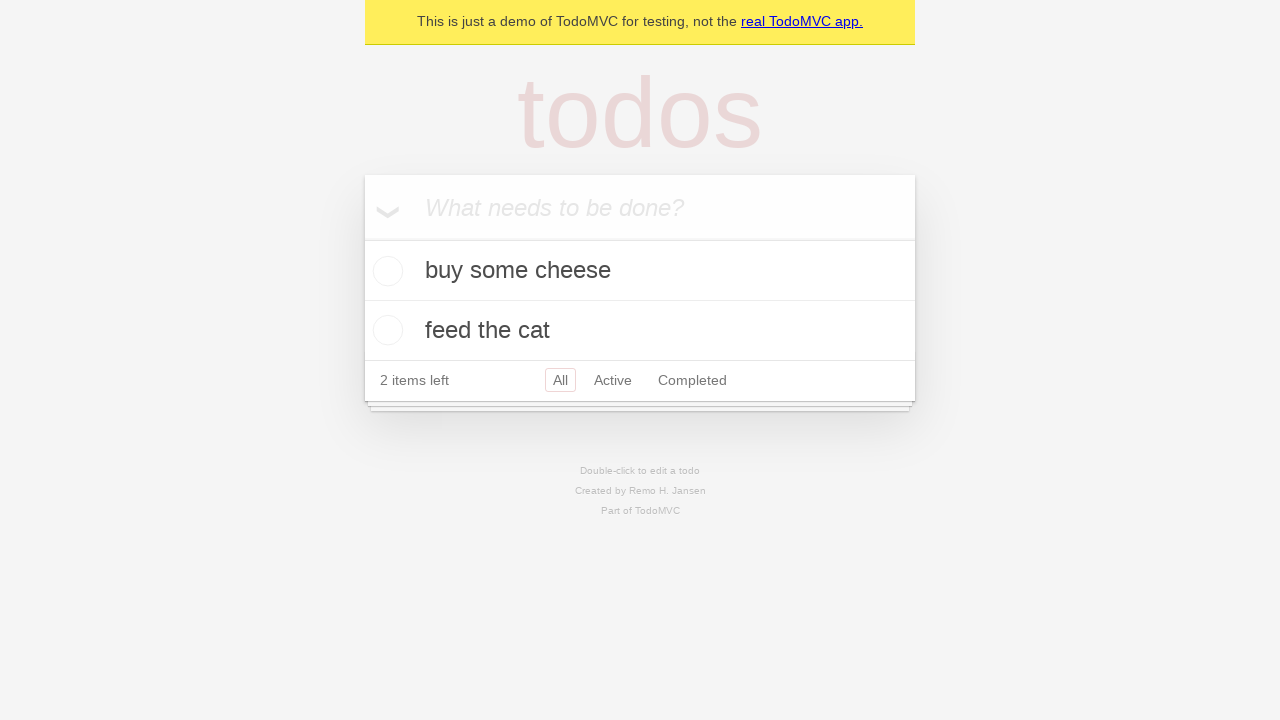

Filled third todo item with 'book a doctors appointment' on internal:attr=[placeholder="What needs to be done?"i]
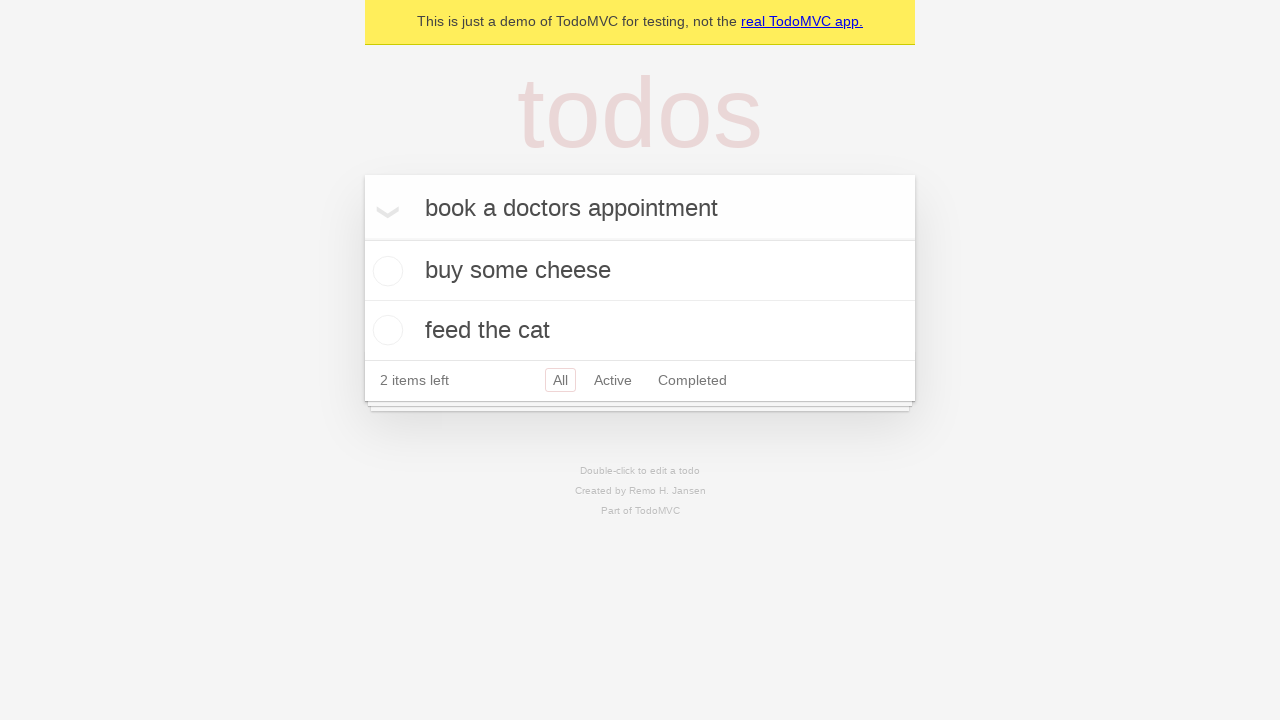

Pressed Enter to create third todo item on internal:attr=[placeholder="What needs to be done?"i]
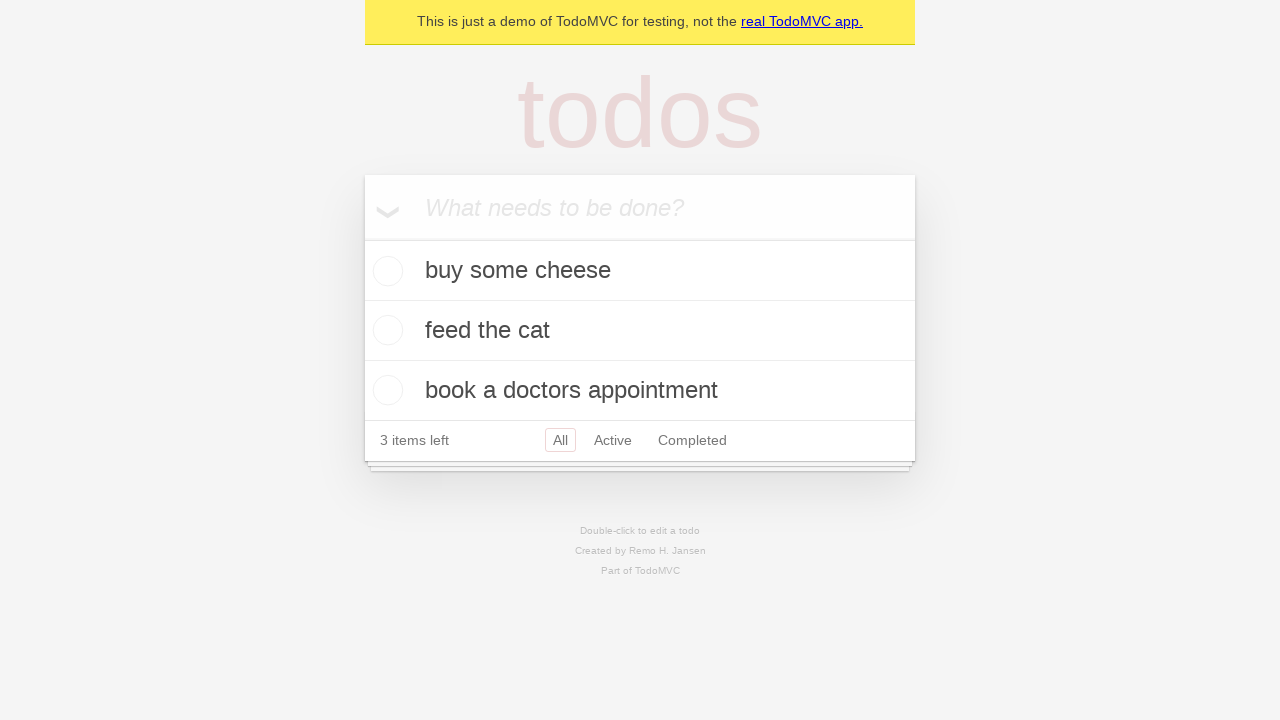

Double-clicked second todo item to enter edit mode at (640, 331) on internal:testid=[data-testid="todo-item"s] >> nth=1
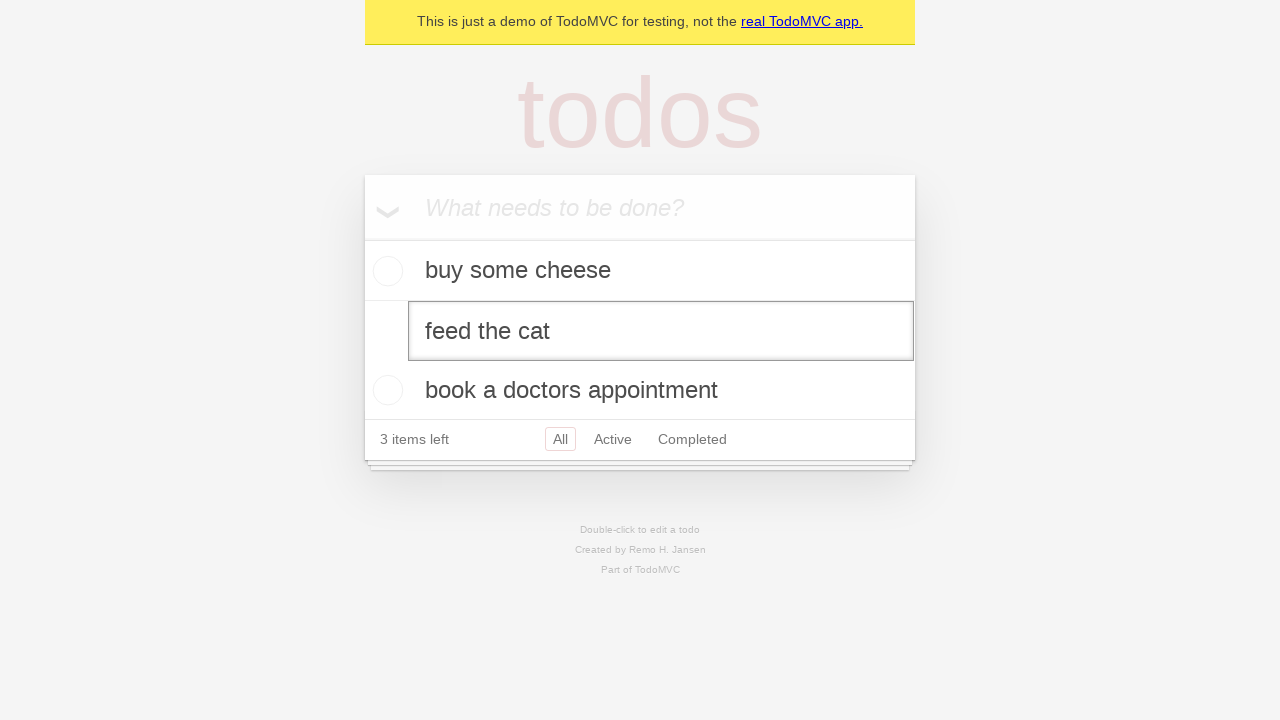

Changed second todo text to 'buy some sausages' on internal:testid=[data-testid="todo-item"s] >> nth=1 >> internal:role=textbox[nam
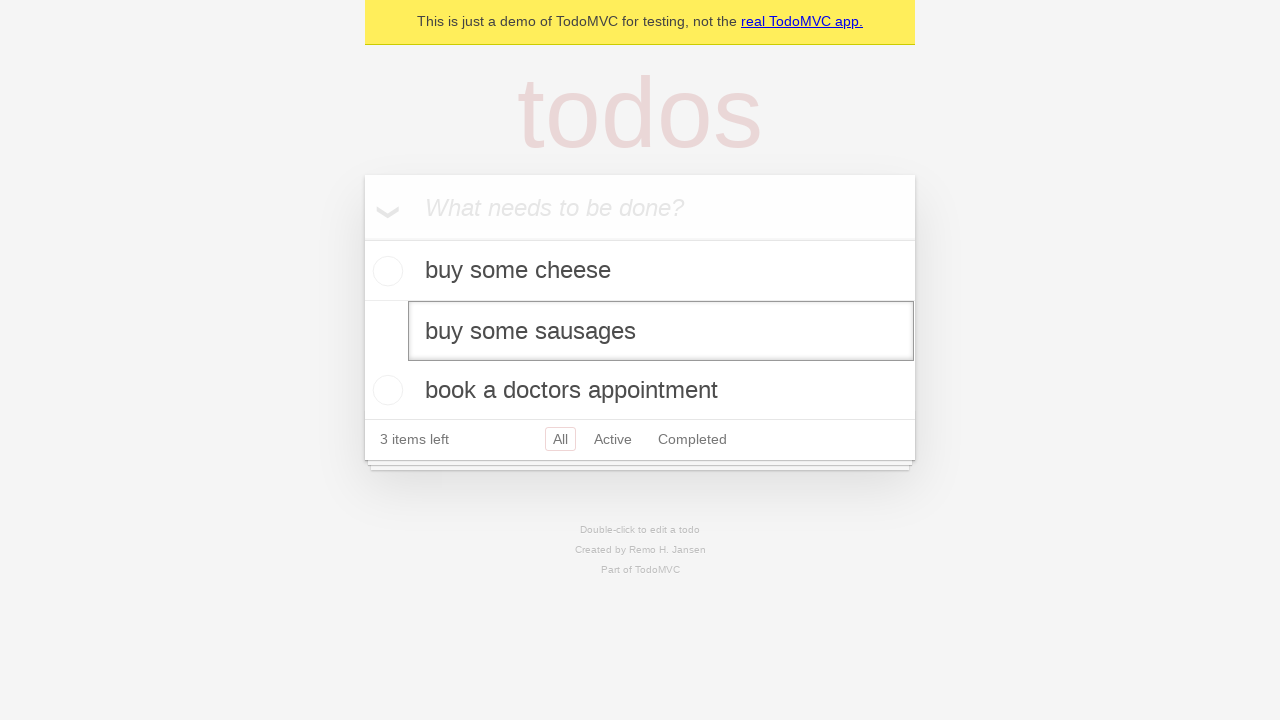

Dispatched blur event to save edits on second todo item
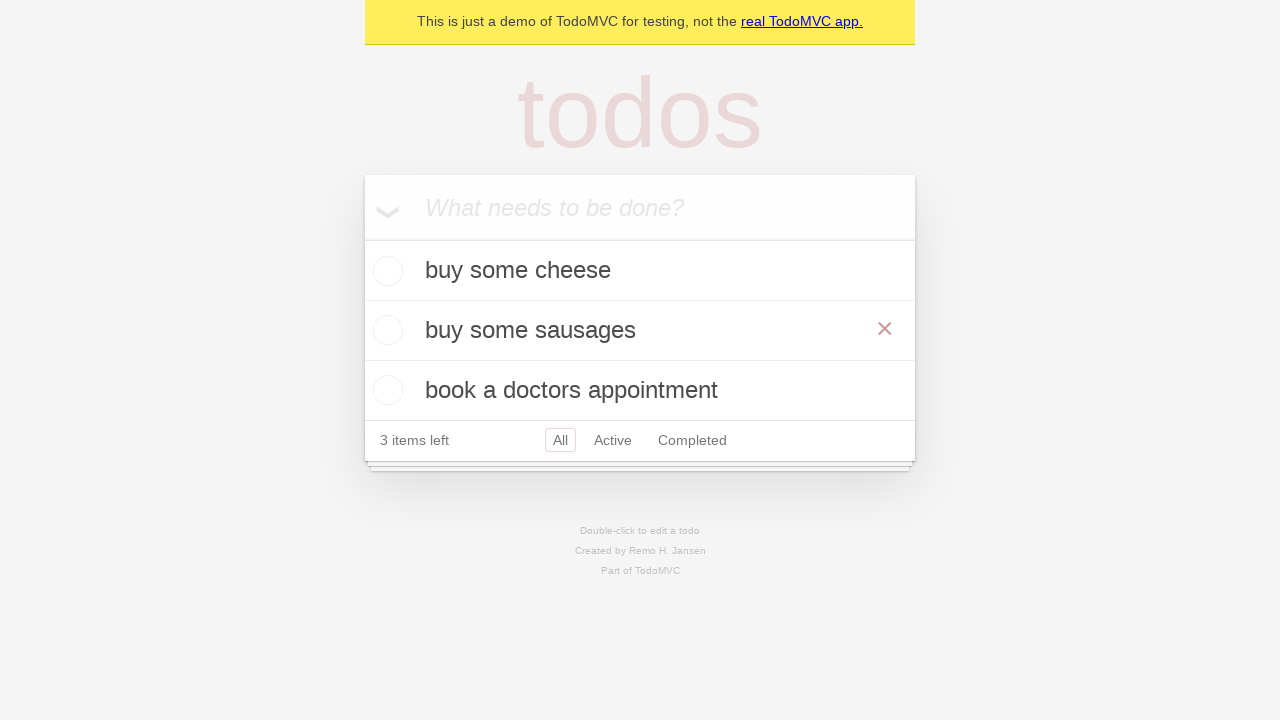

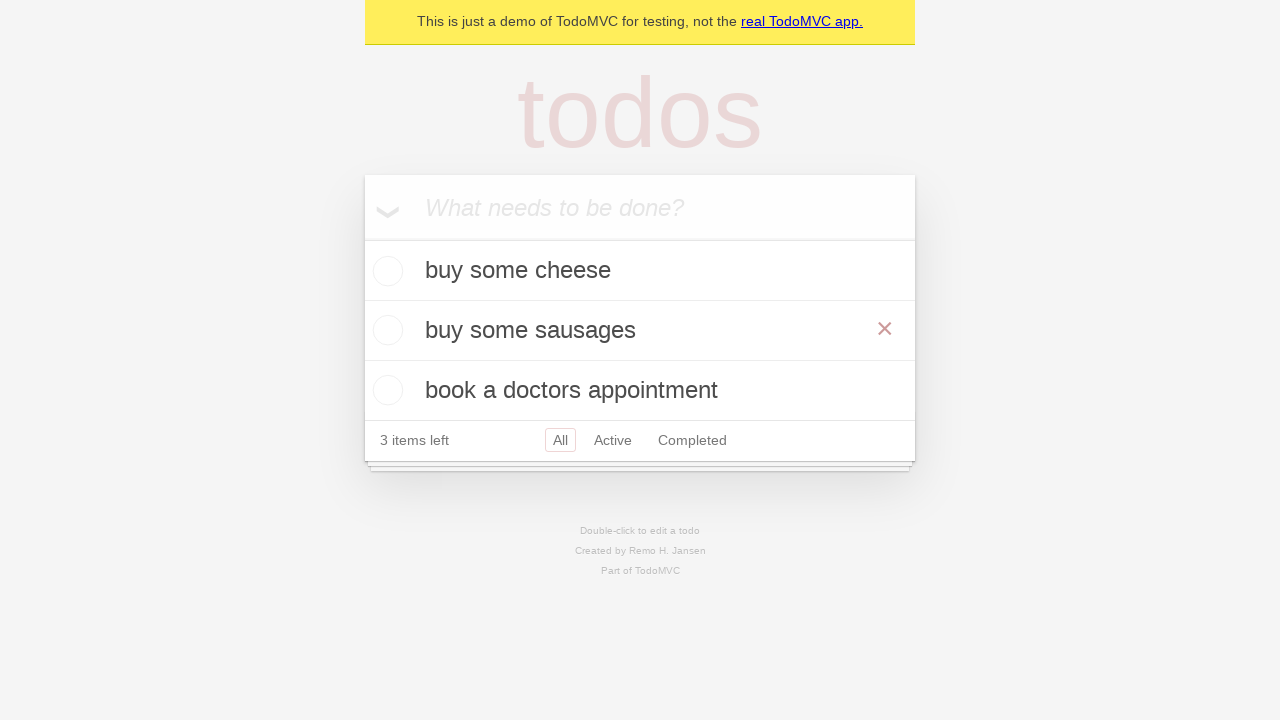